Tests product search and add-to-cart functionality on a practice e-commerce site by searching for "ca", finding the Cashews product, adding it to cart, and clicking the cart icon.

Starting URL: https://rahulshettyacademy.com/seleniumPractise/#/

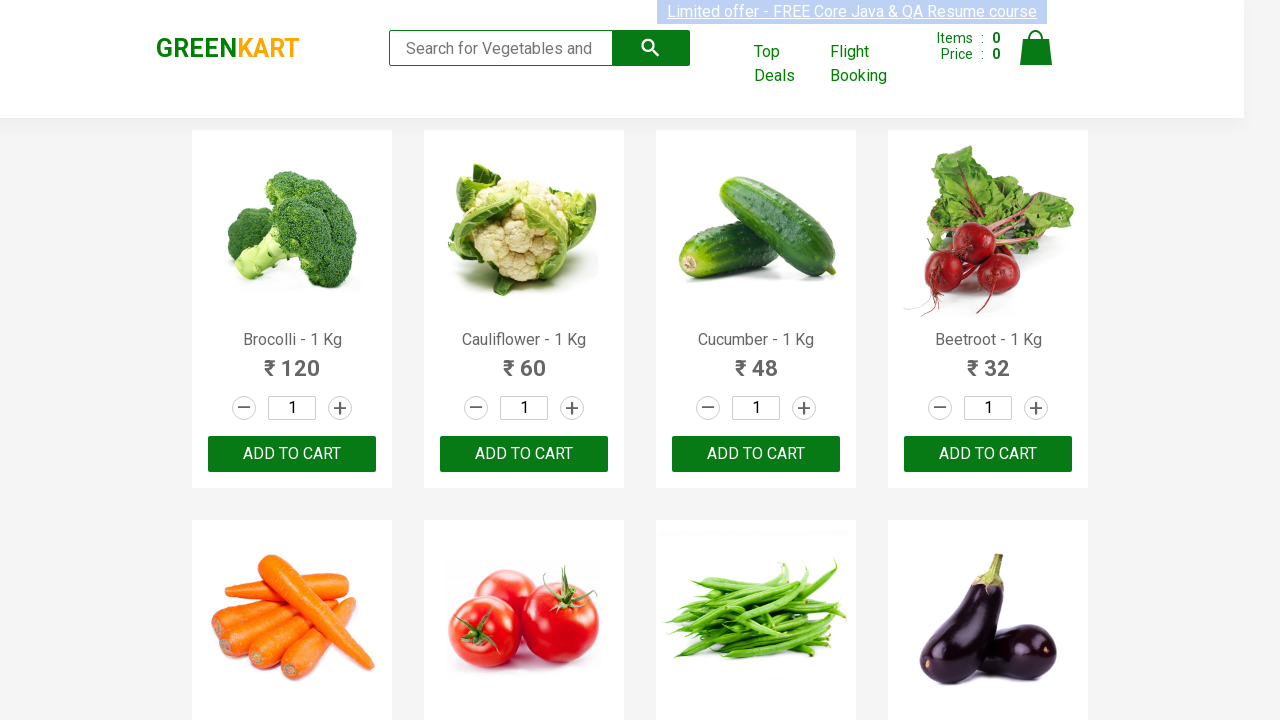

Filled search box with 'ca' on .search-keyword
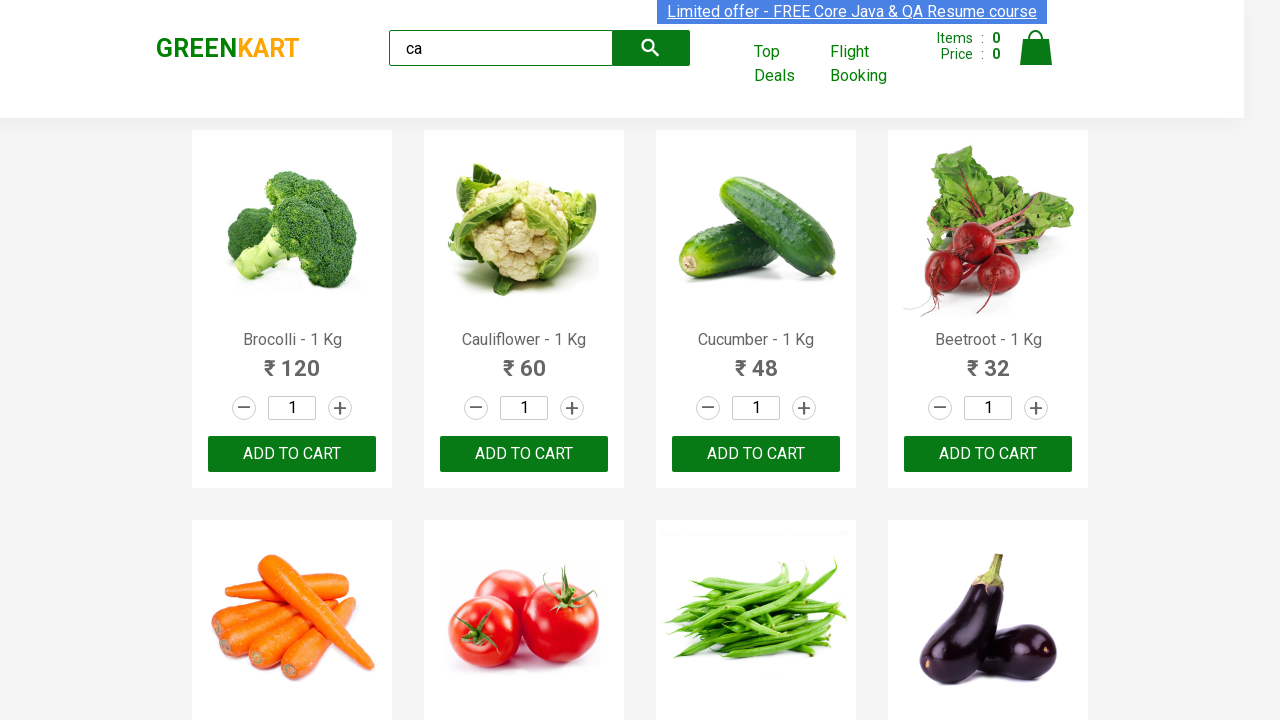

Waited for products to load
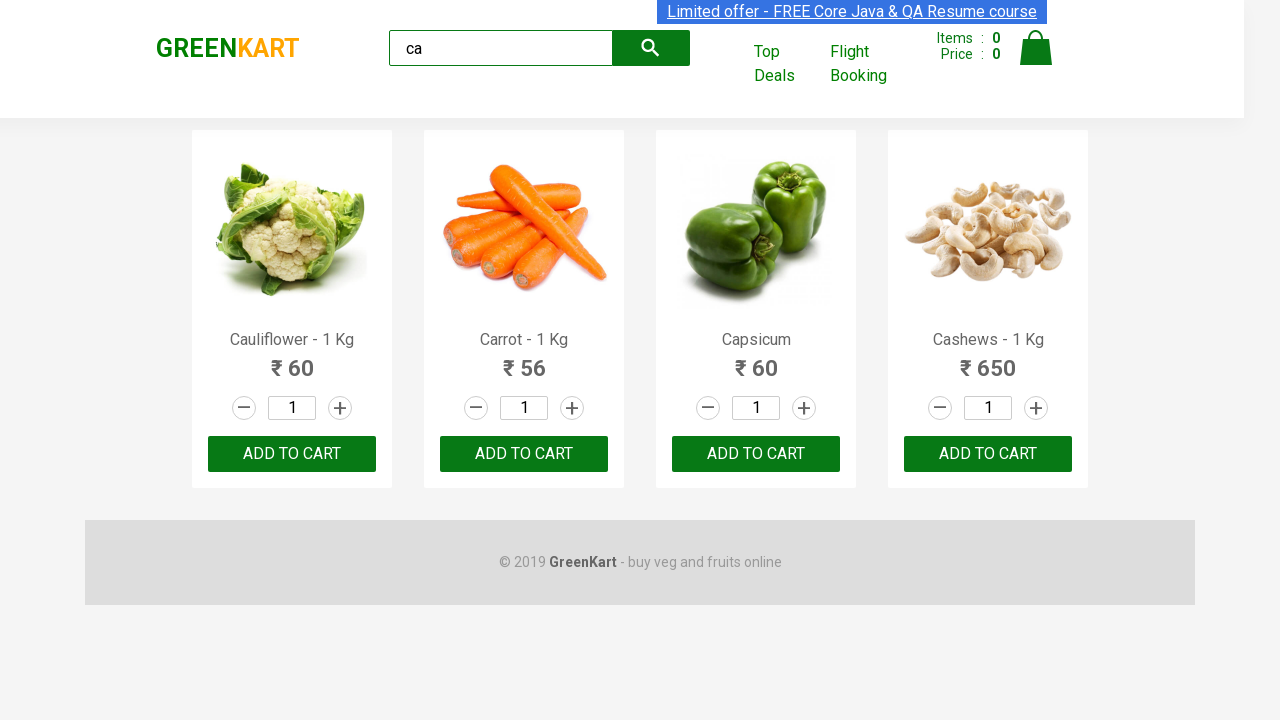

Retrieved all product elements from search results
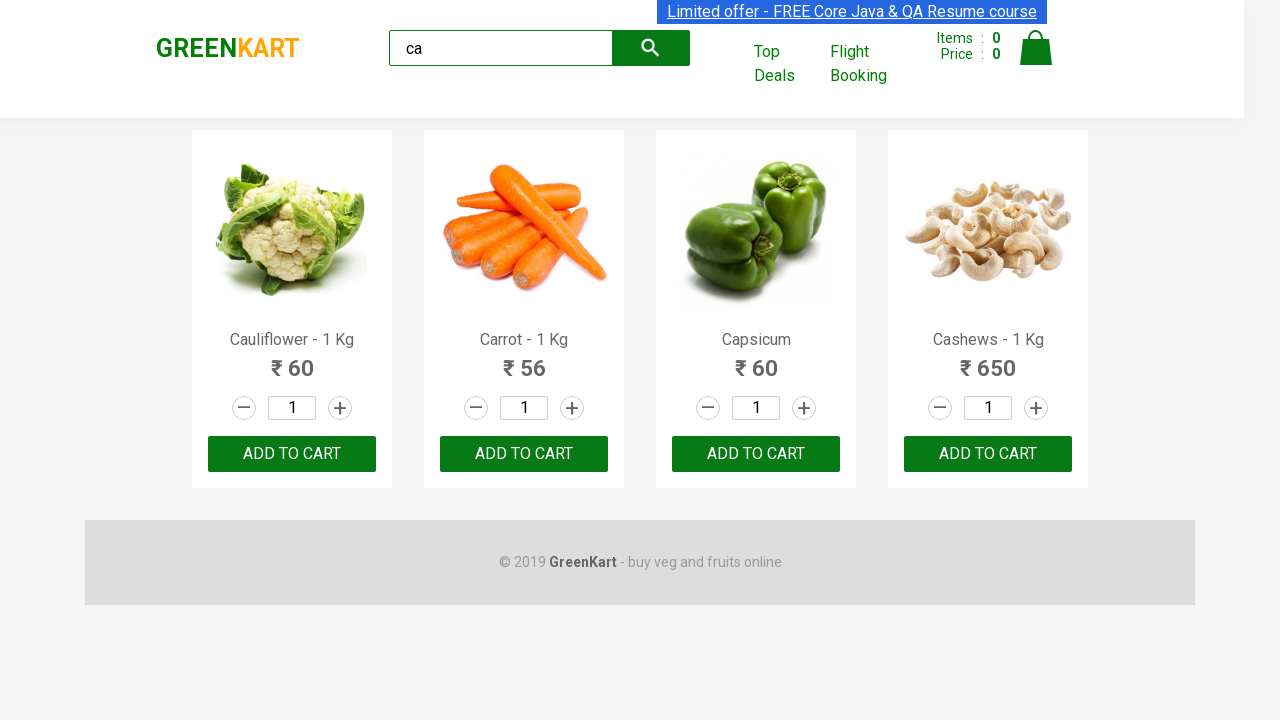

Checked product name: Cauliflower - 1 Kg
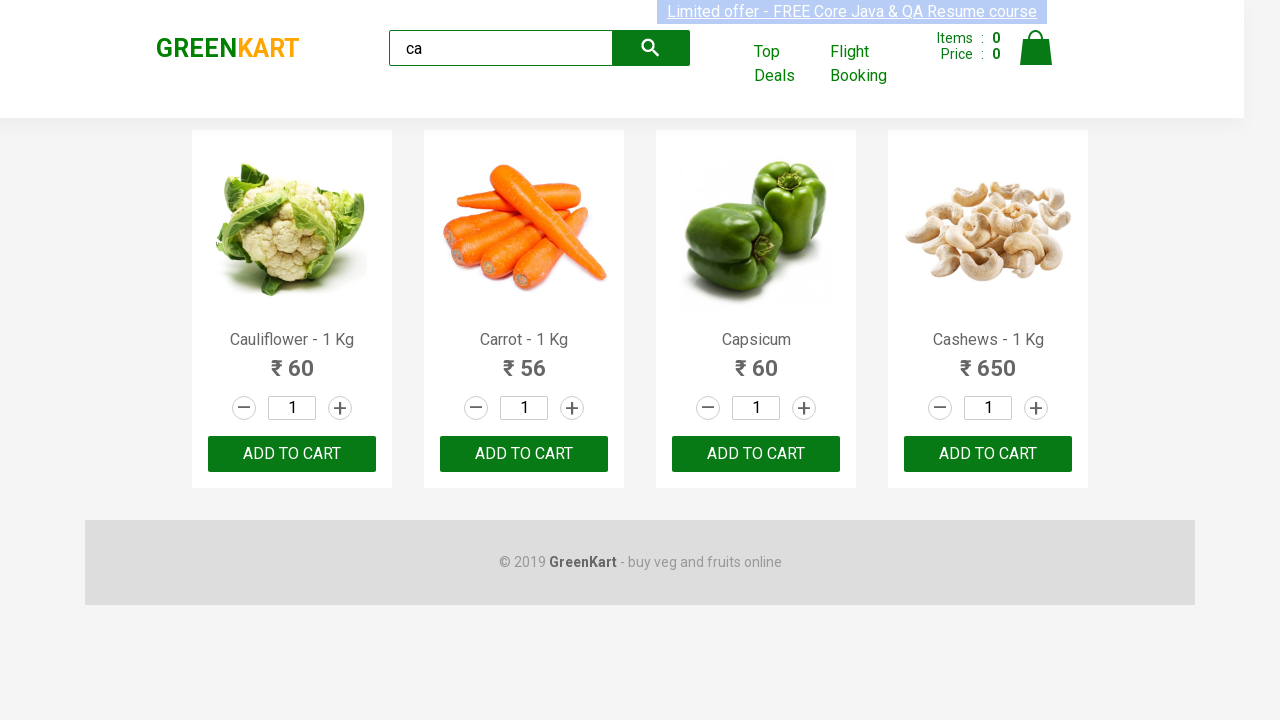

Checked product name: Carrot - 1 Kg
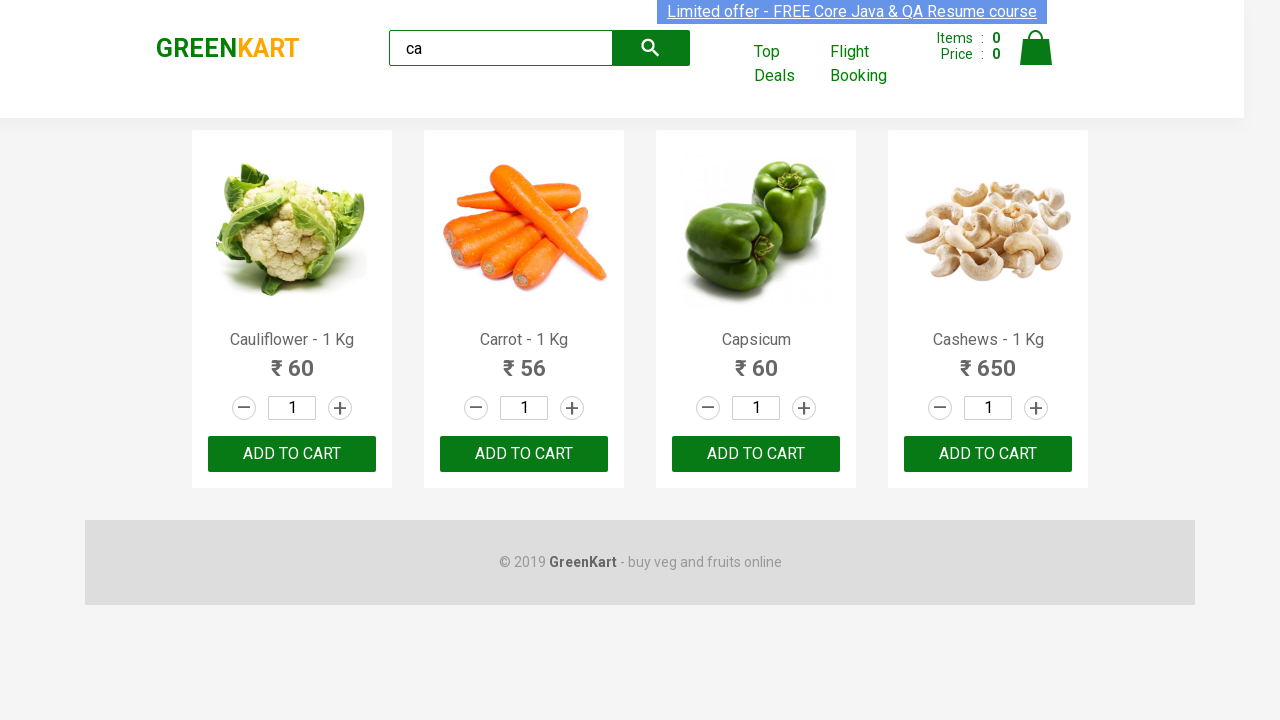

Checked product name: Capsicum
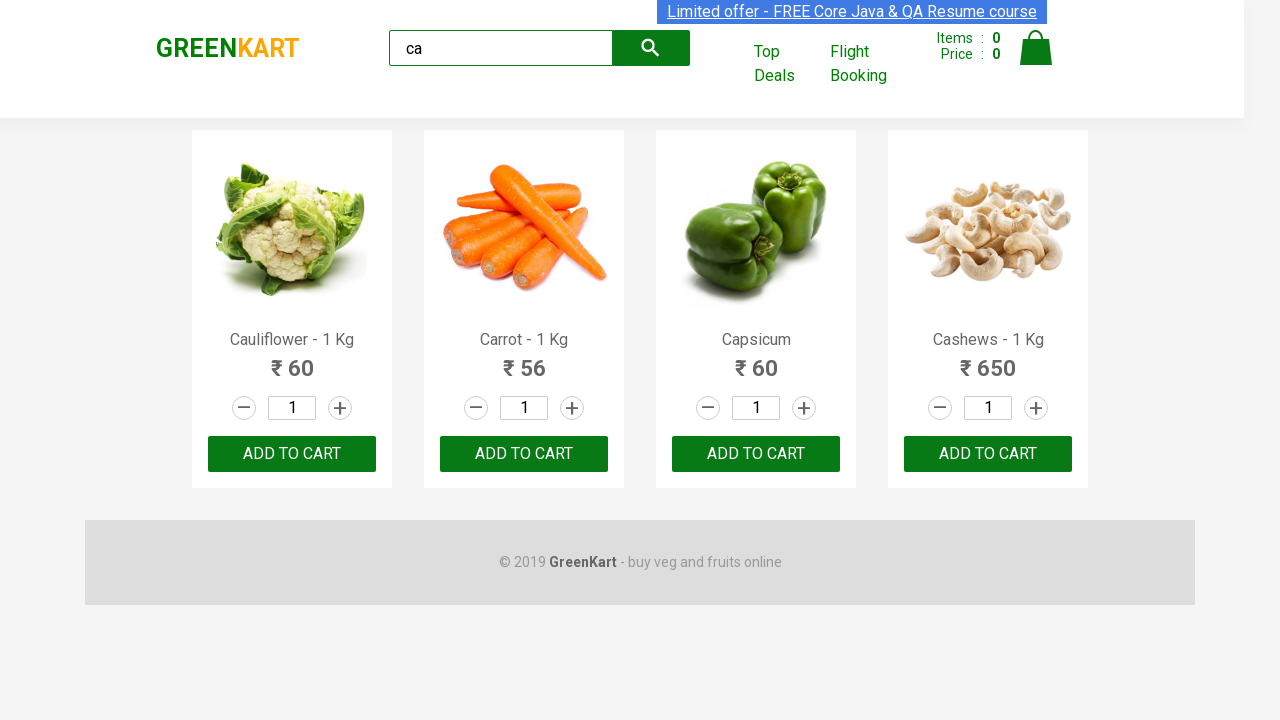

Checked product name: Cashews - 1 Kg
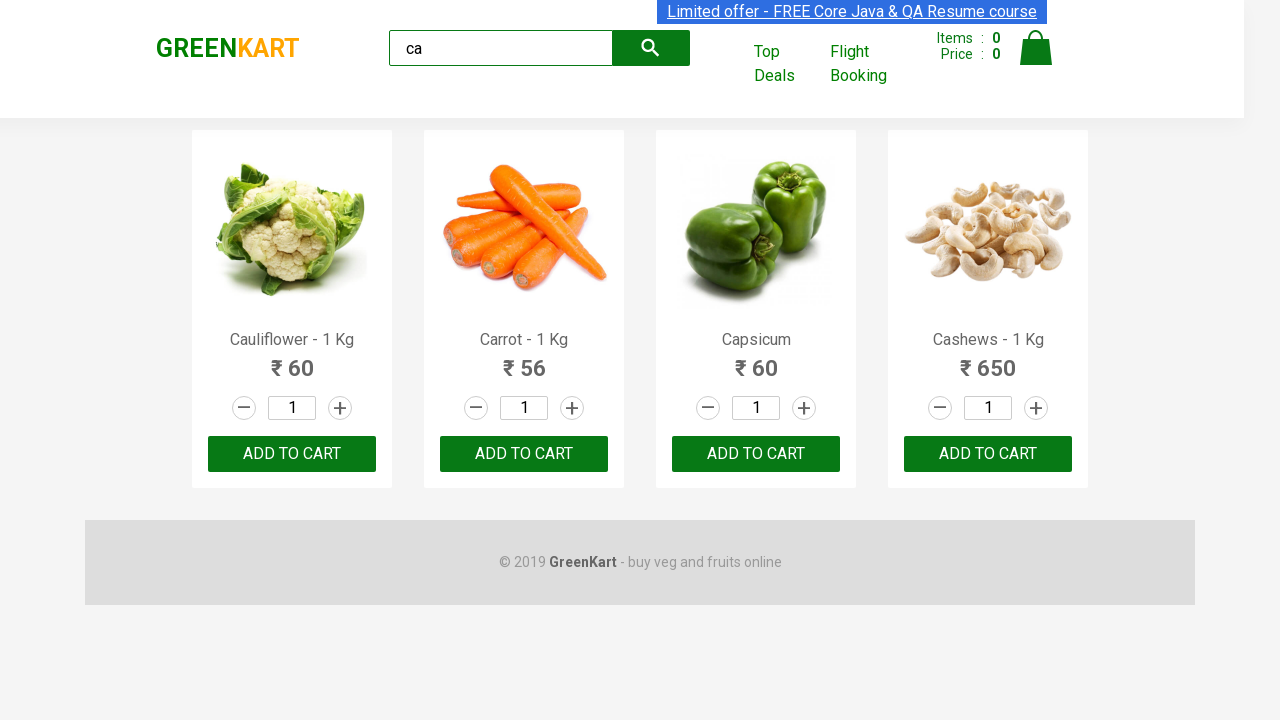

Clicked add-to-cart button for Cashews product at (988, 454) on .products .product >> nth=3 >> button
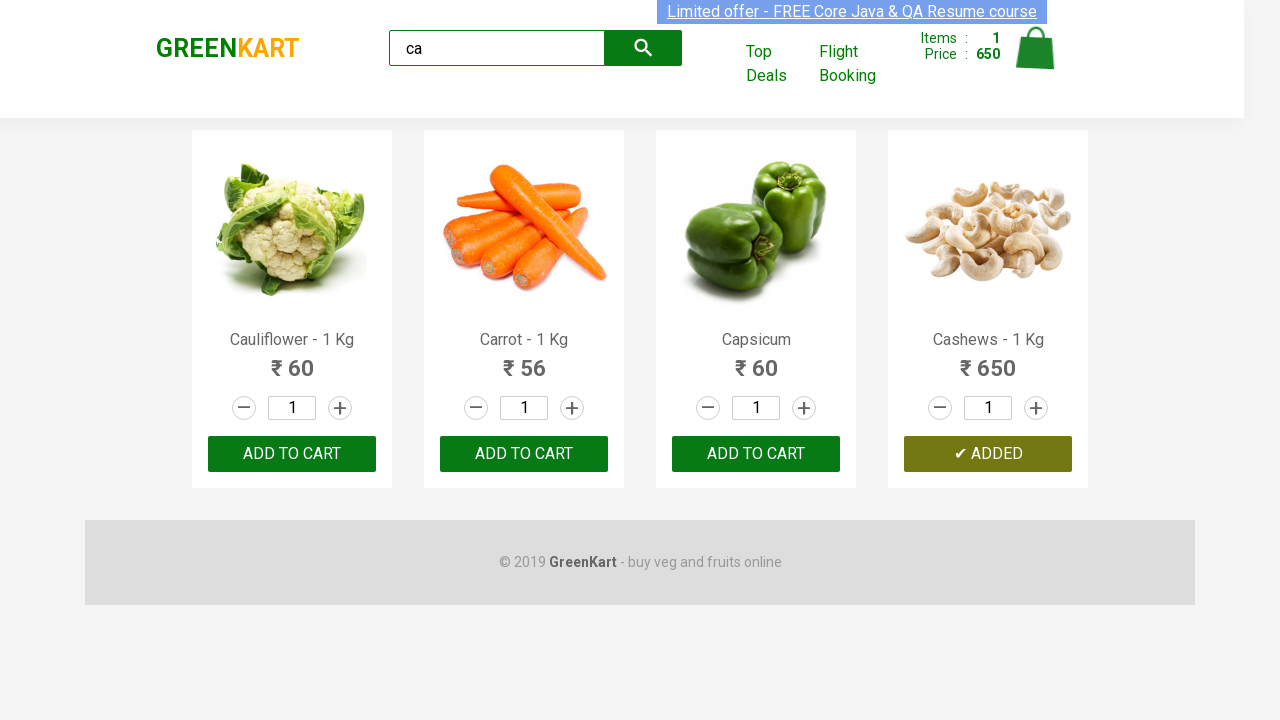

Clicked cart icon to view cart at (1036, 48) on .cart-icon > img
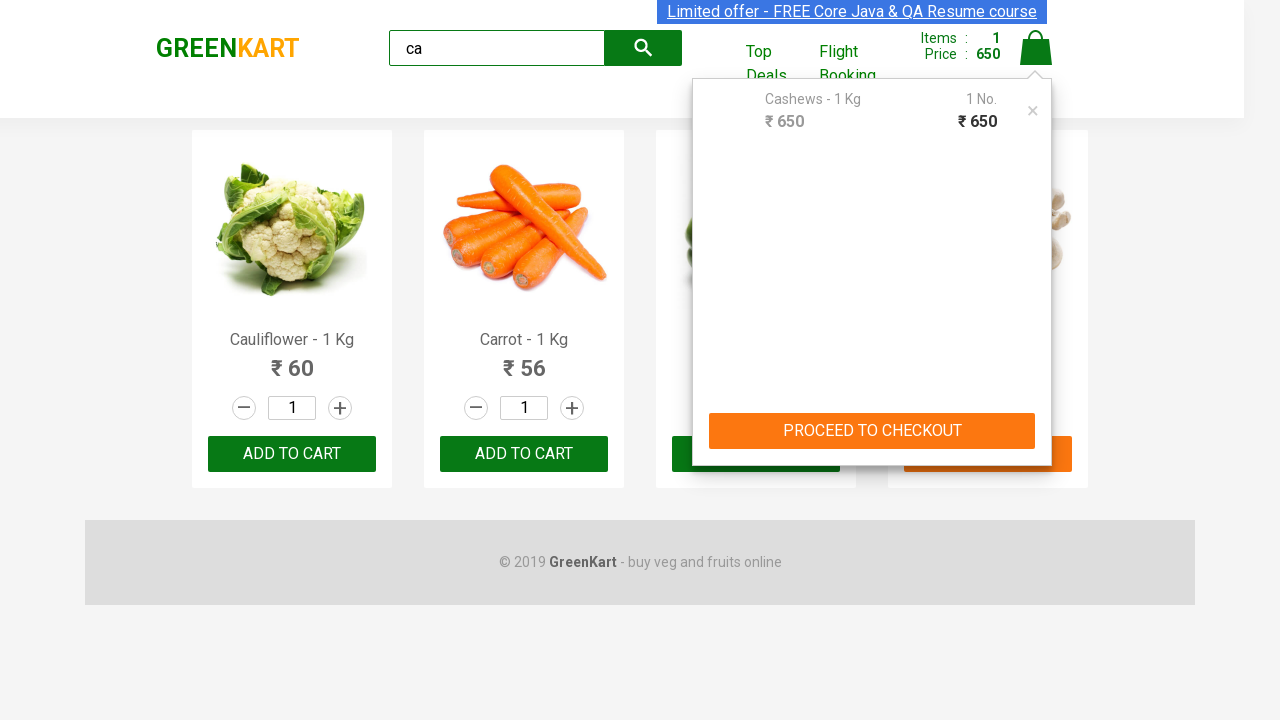

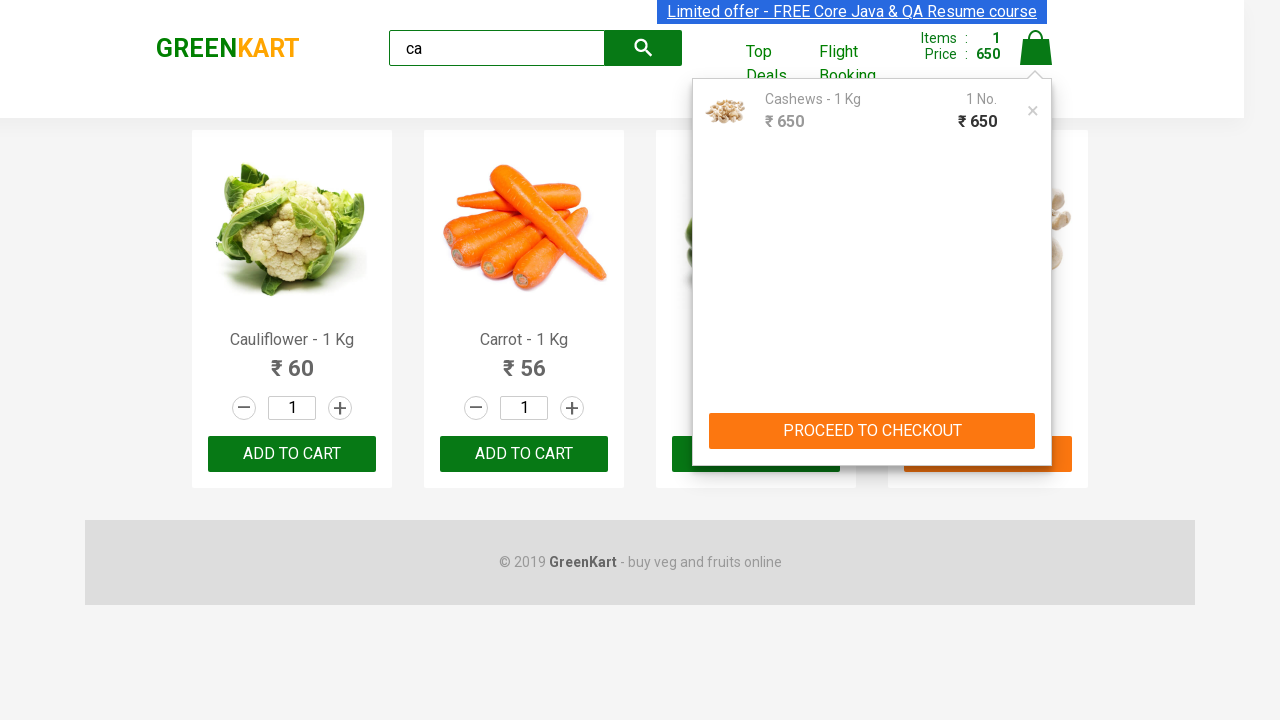